Tests radio button selection and dropdown selection on a practice automation page by clicking a radio button and selecting an option from a dropdown menu.

Starting URL: https://rahulshettyacademy.com/AutomationPractice/

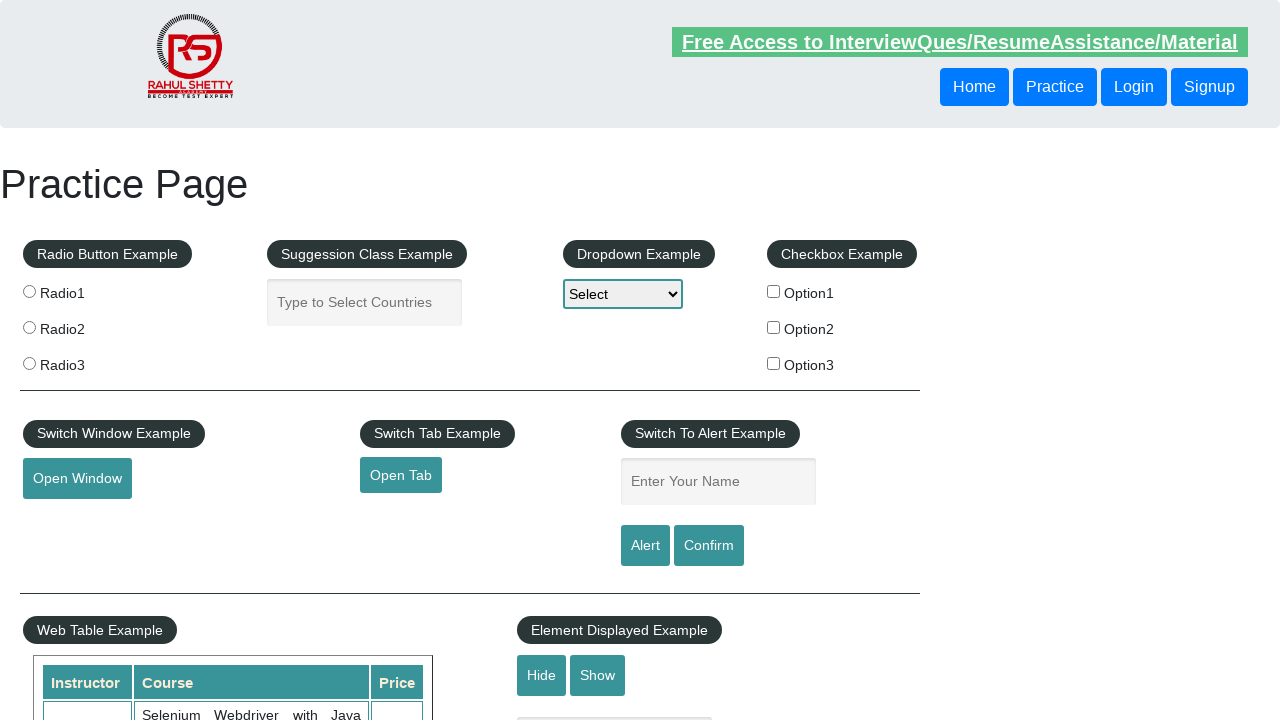

Clicked radio button 2 at (29, 327) on input[value='radio2']
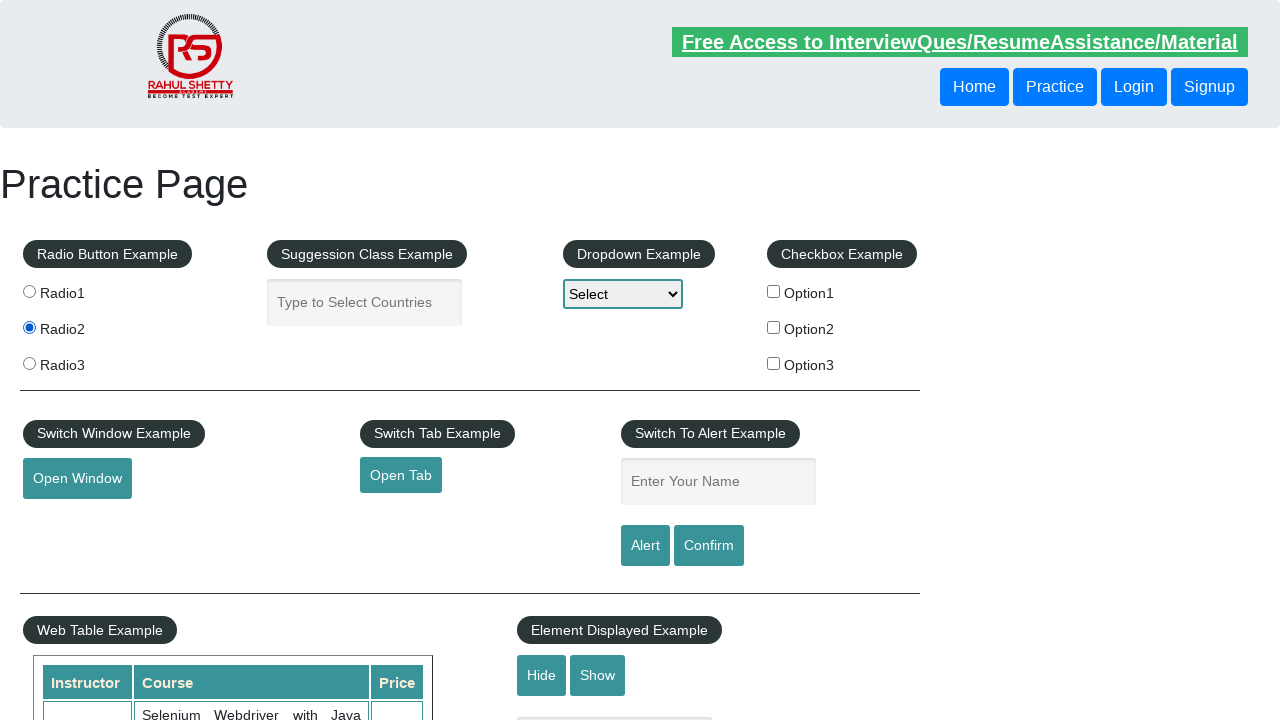

Verified radio button 2 is selected
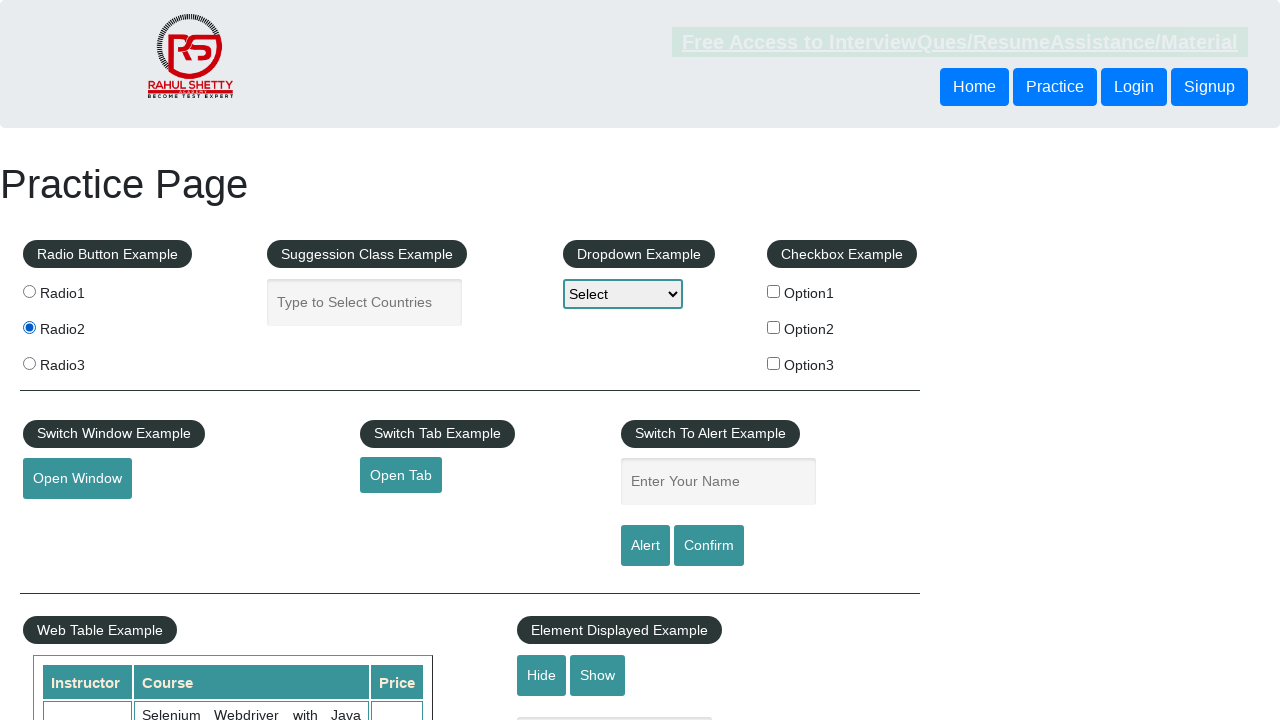

Selected option at index 3 from dropdown menu on #dropdown-class-example
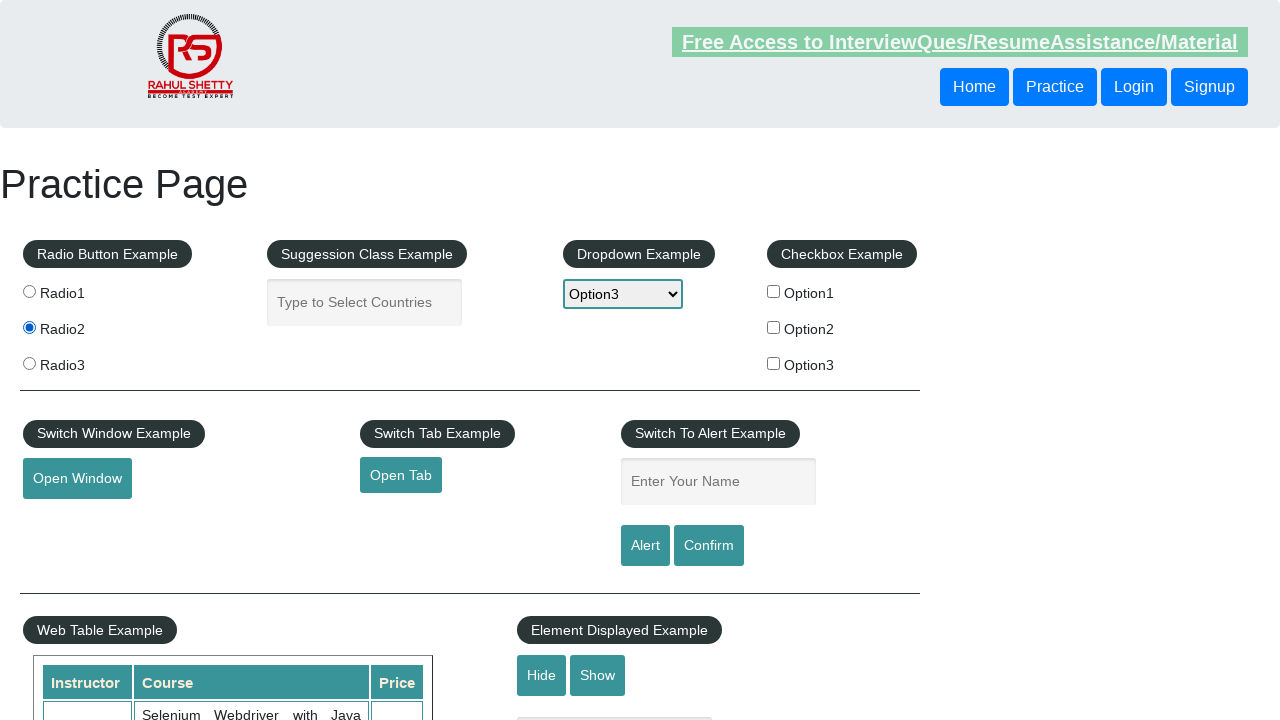

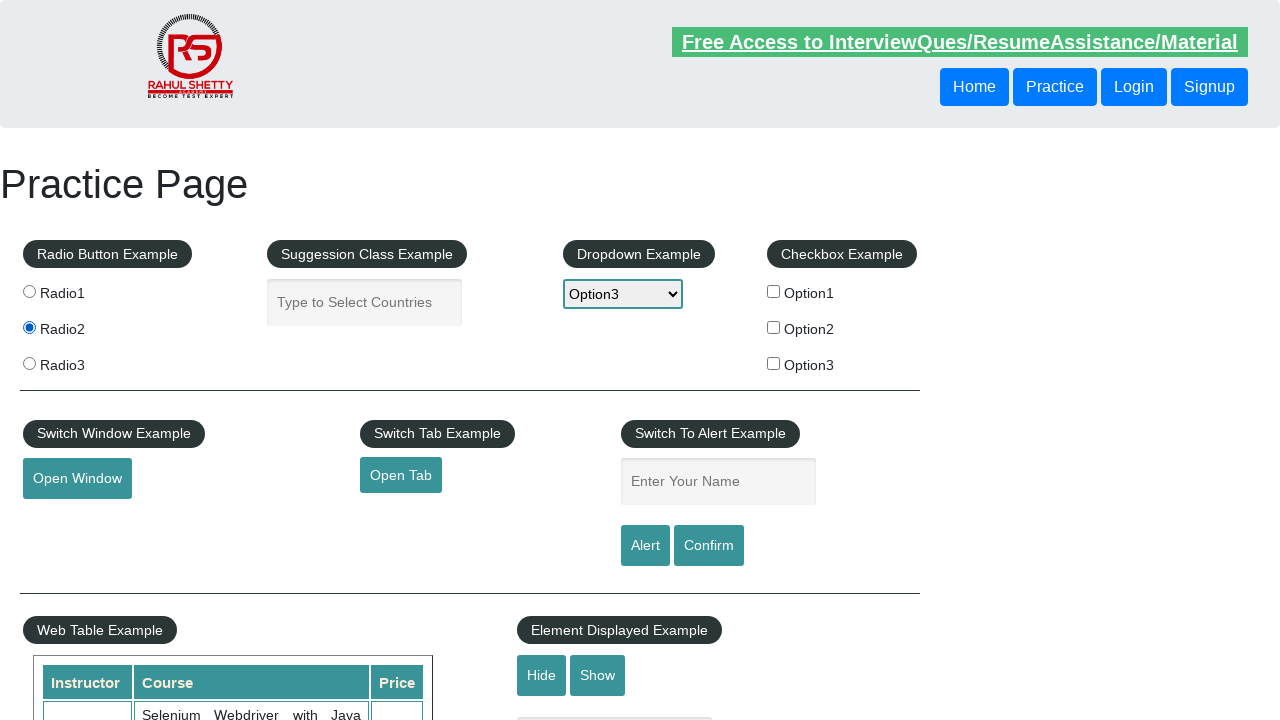